Tests menu accessibility on mobile device viewport

Starting URL: https://www.demoblaze.com/

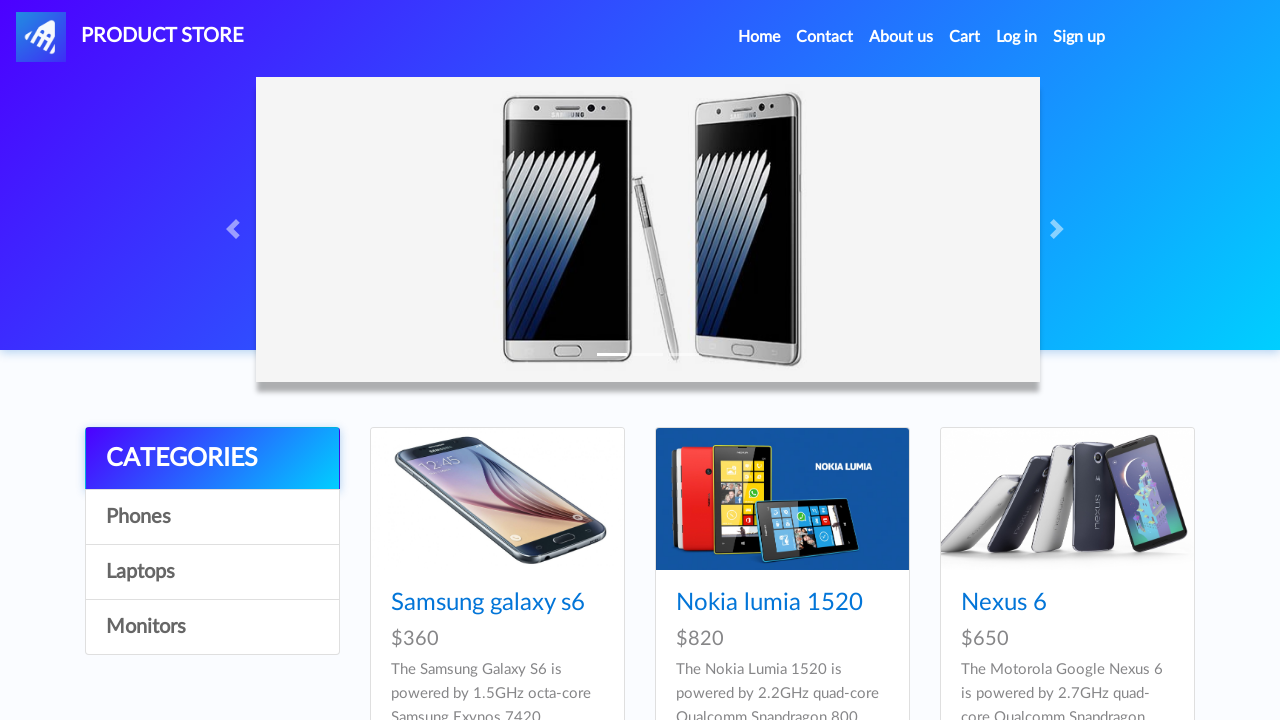

Located navbar toggle menu button
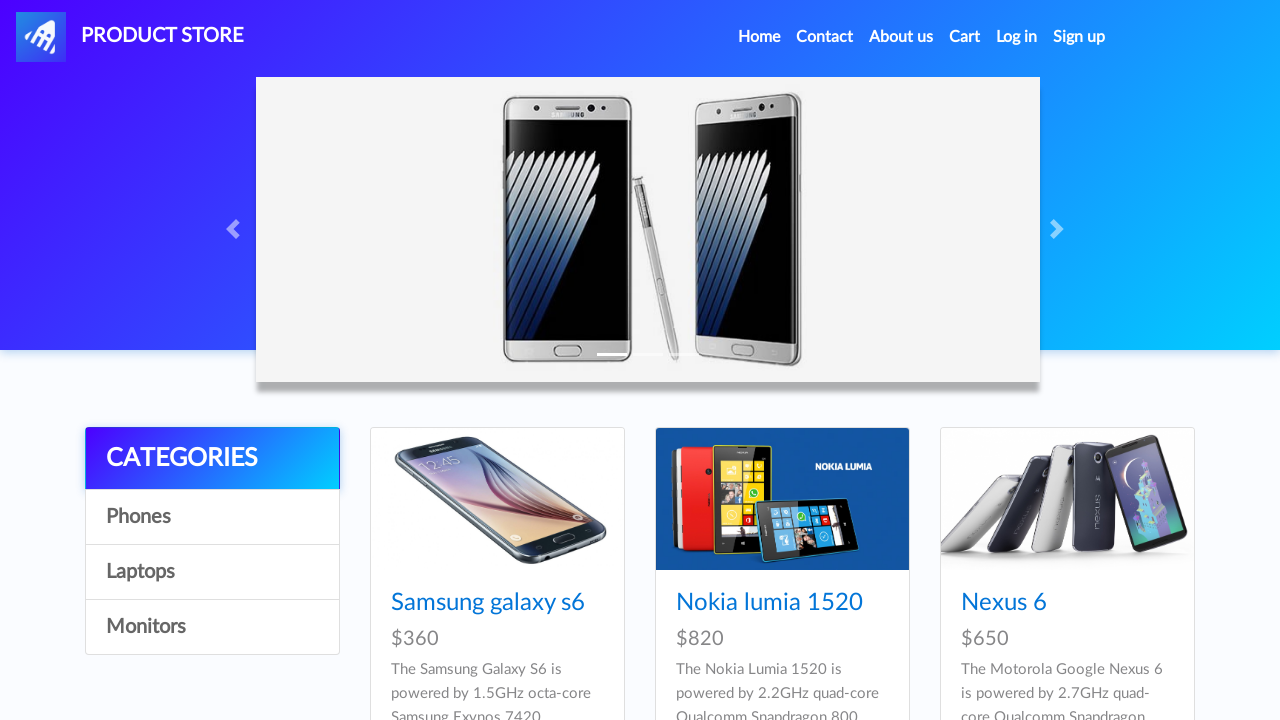

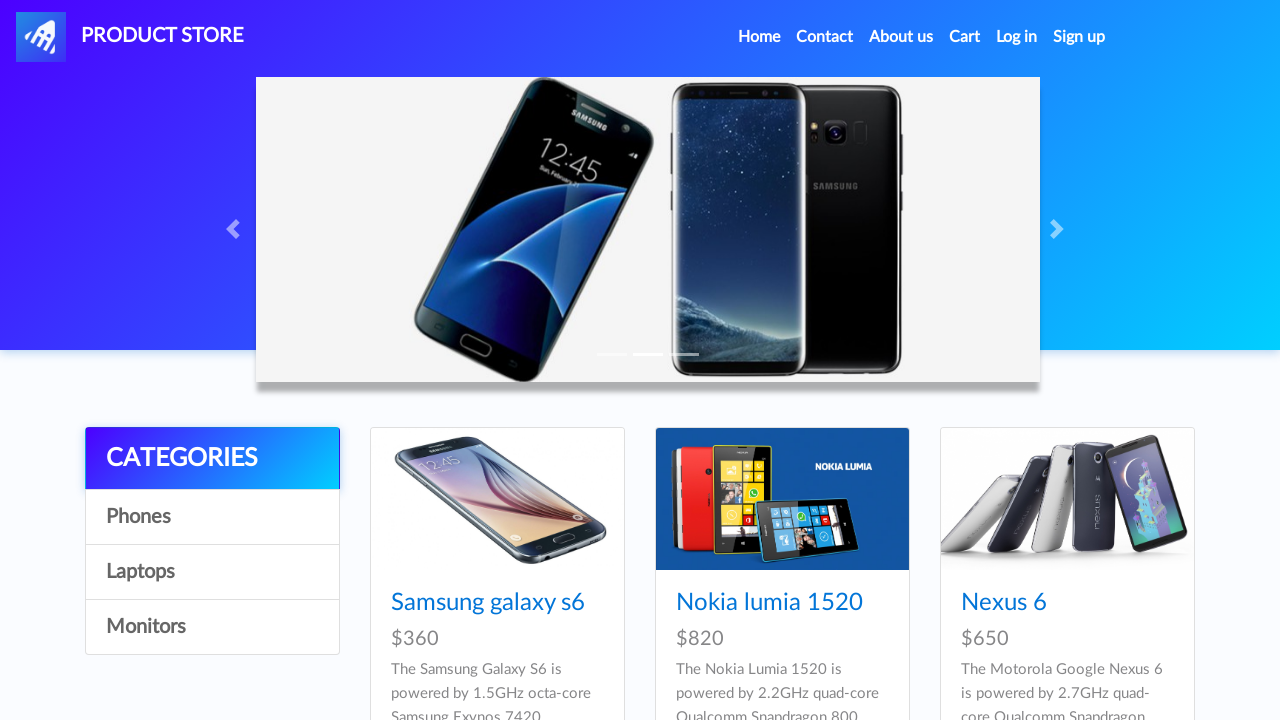